Tests frame handling by switching into a frame, clicking a button inside it, then switching back to the main page and clicking another element

Starting URL: https://www.leafground.com/frame.xhtml

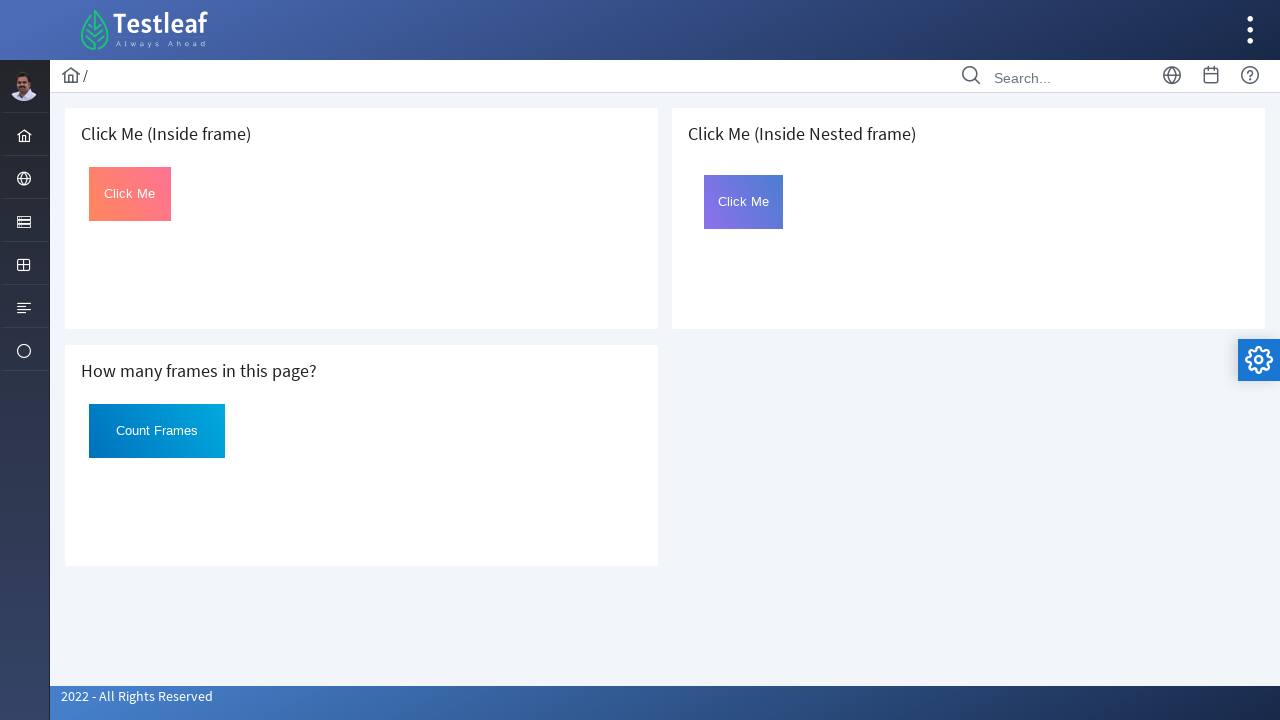

Located first iframe on the page
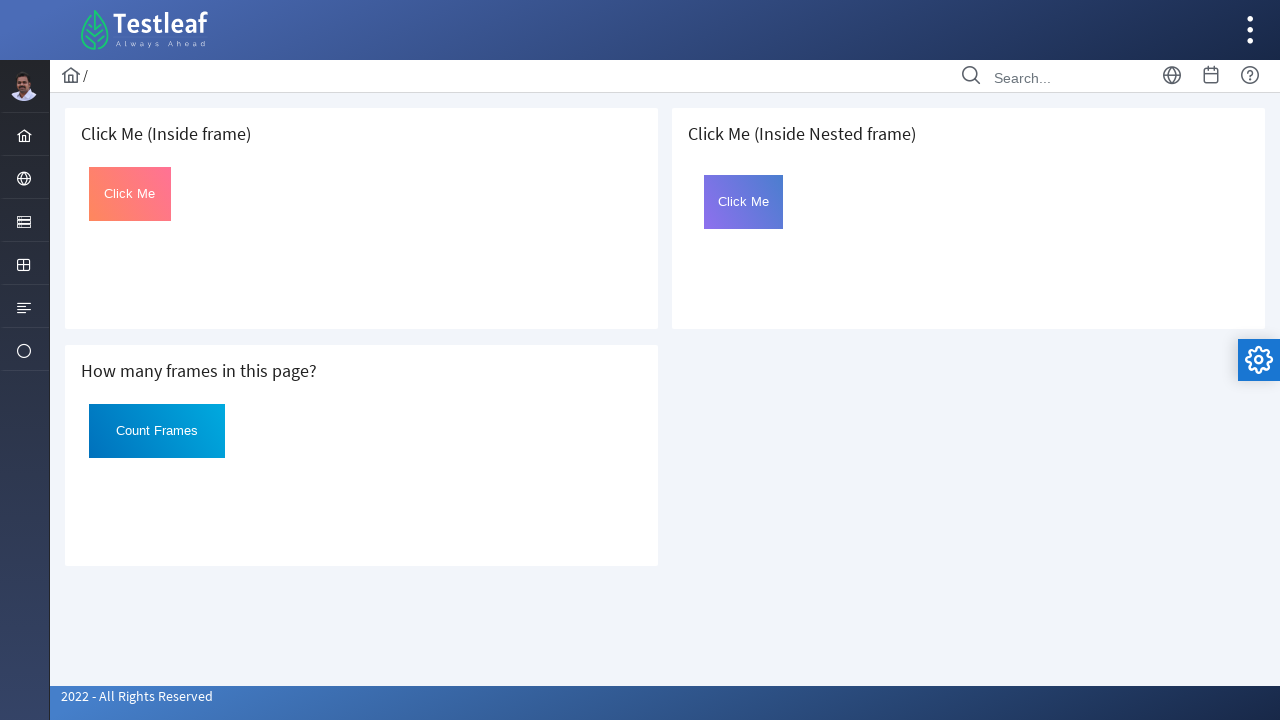

Clicked 'Click Me' button inside the frame at (130, 194) on iframe >> nth=0 >> internal:control=enter-frame >> xpath=//button[text()='Click 
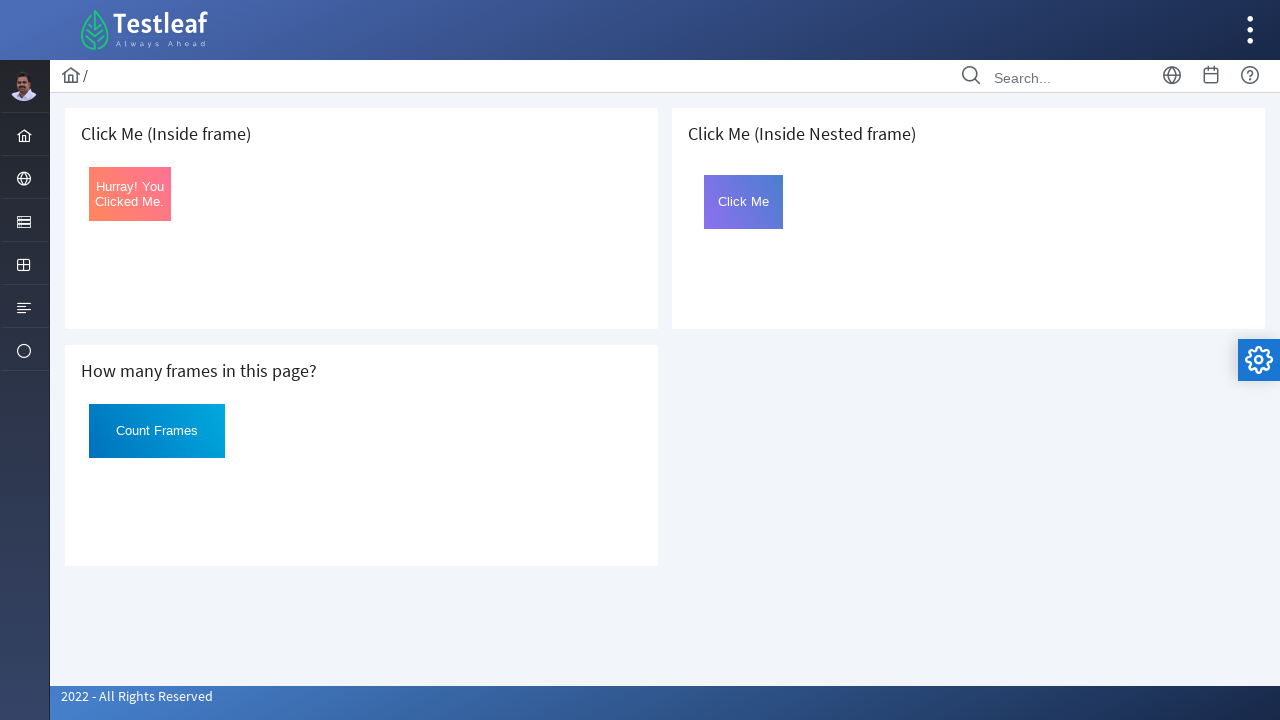

Clicked globe icon on the main page at (24, 179) on xpath=//i[@class='pi pi-globe layout-menuitem-icon']
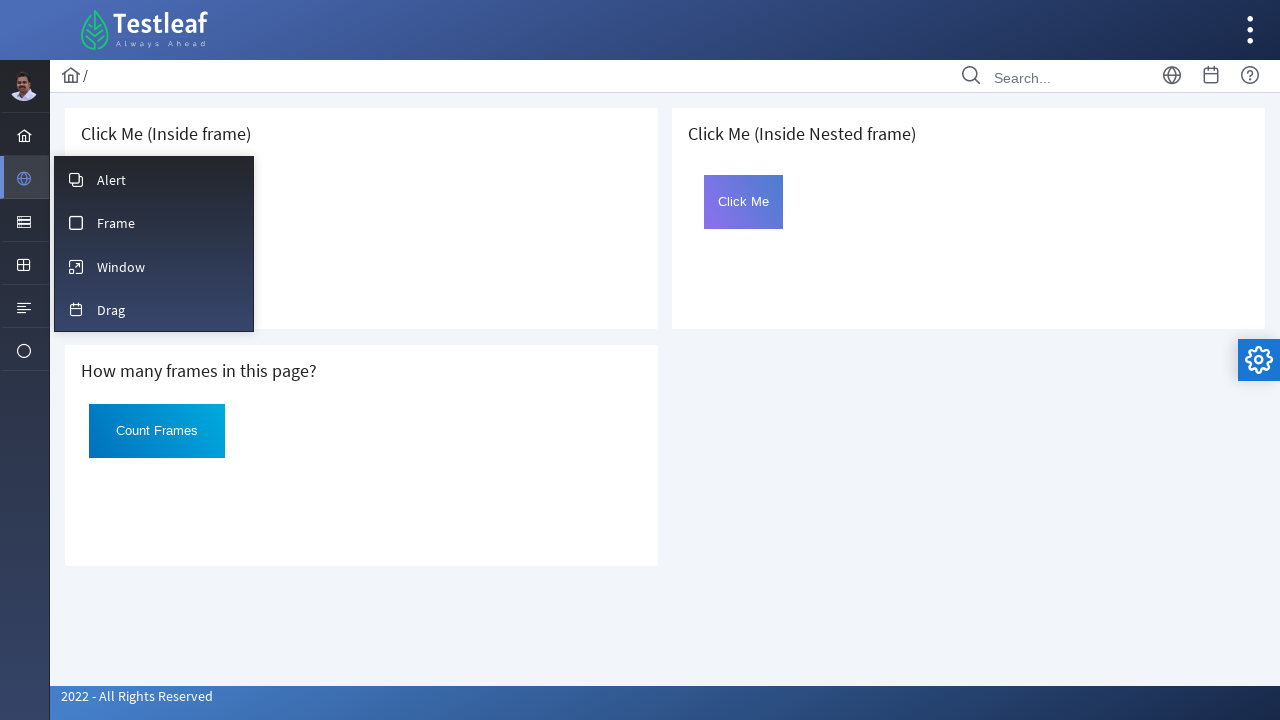

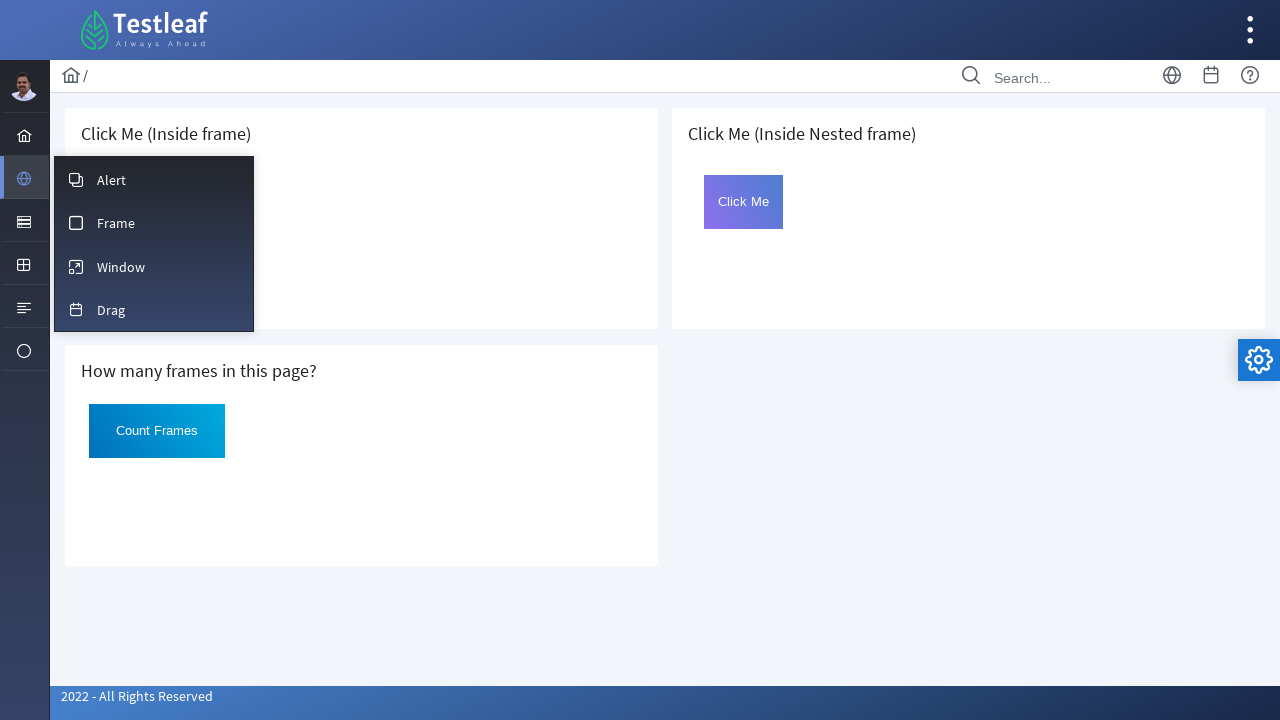